Tests confirmation popup handling by clicking a button and accepting the alert

Starting URL: https://www.w3schools.com/jsref/tryit.asp?filename=tryjsref_confirm

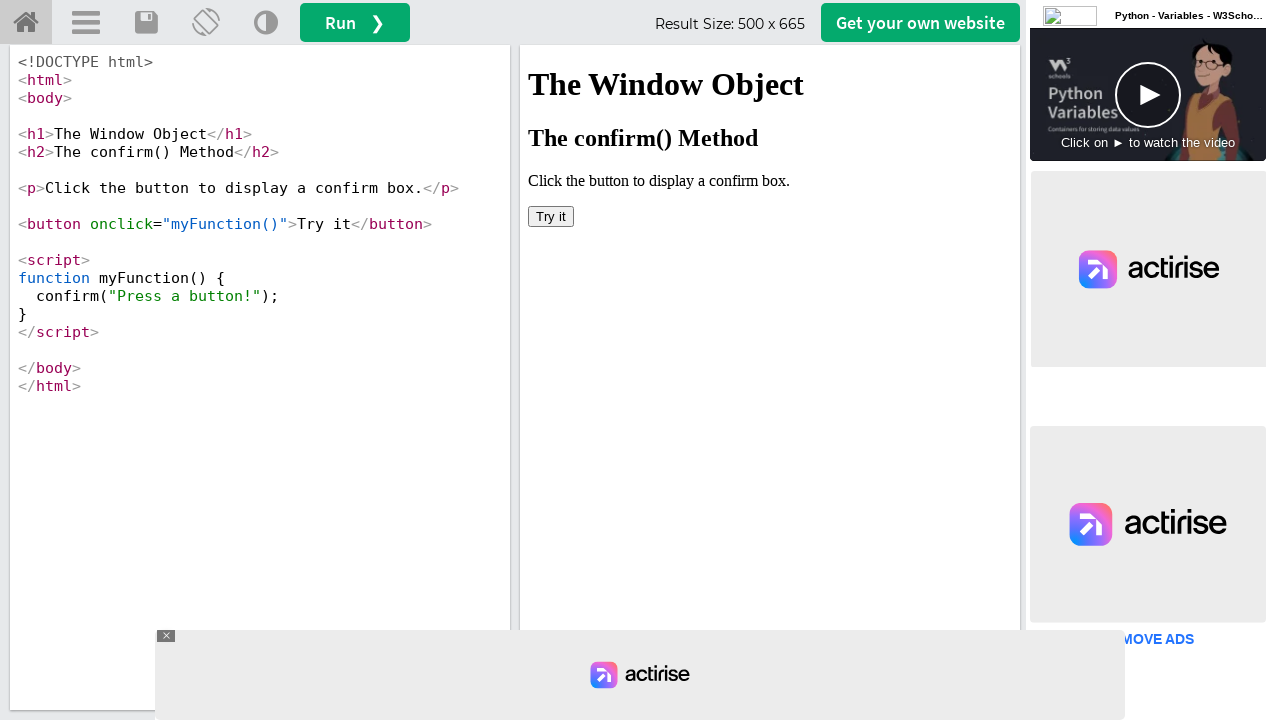

Clicked 'Try it' button in iframe at (551, 216) on iframe#iframeResult >> internal:control=enter-frame >> button:has-text('Try it')
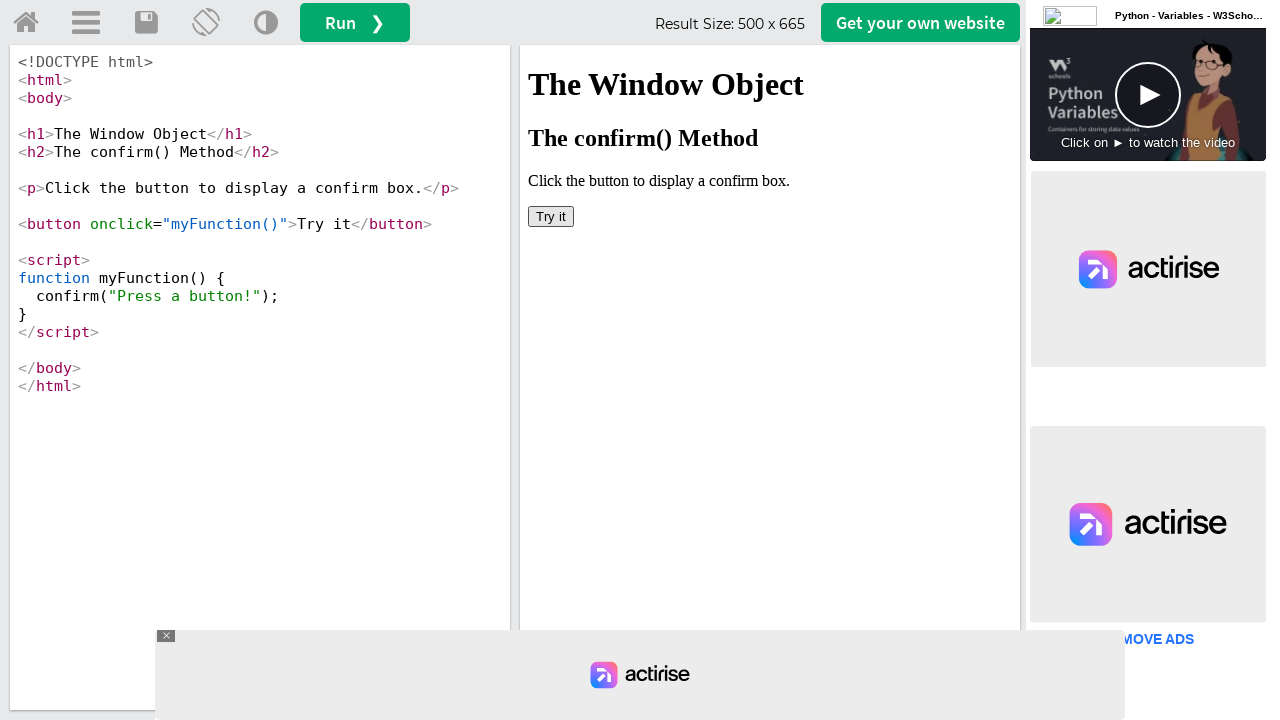

Set up dialog handler to accept confirmation popup
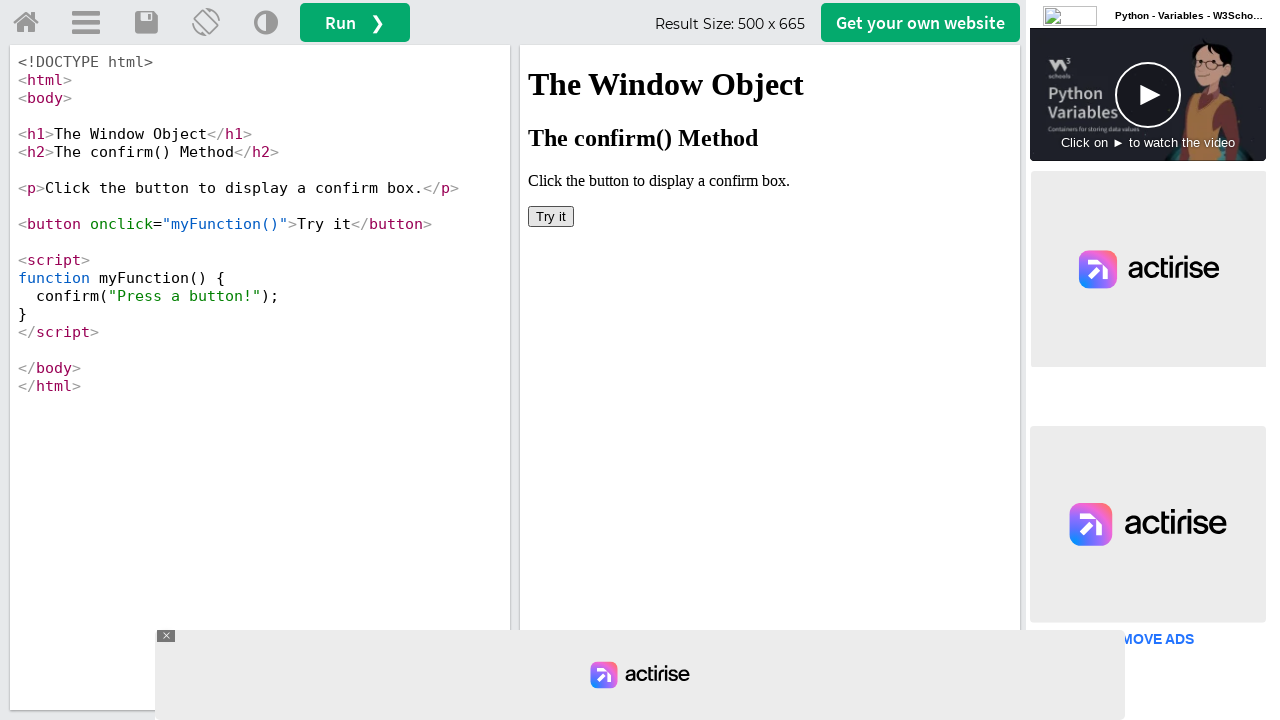

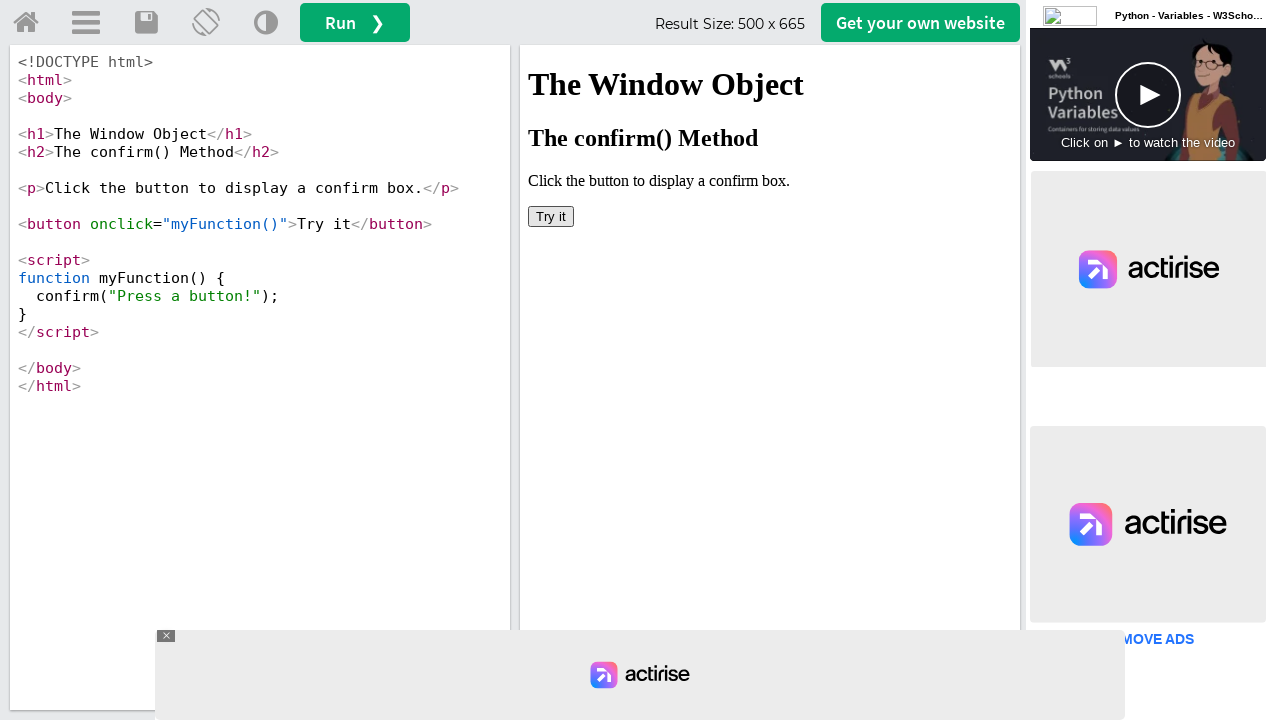